Tests mouse hover functionality on Flipkart homepage by hovering over a category/promotional image element to trigger any hover effects or dropdowns.

Starting URL: https://www.flipkart.com/

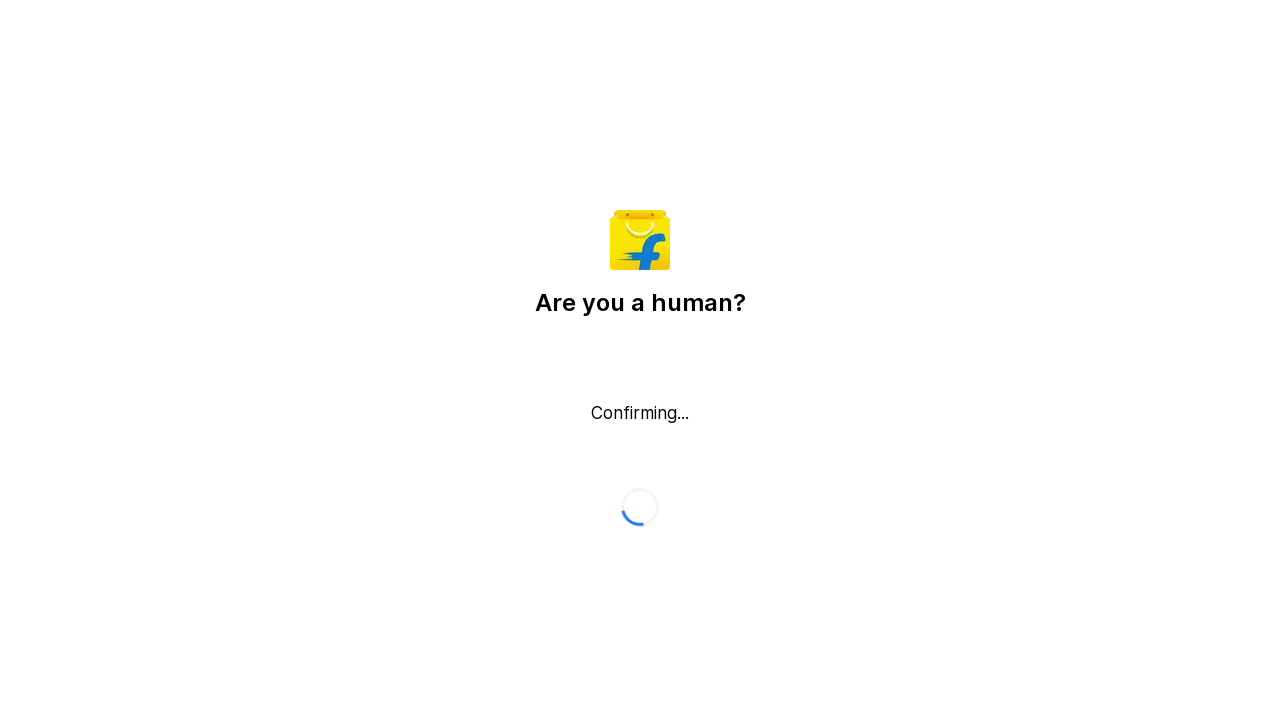

Waited for page to load (domcontentloaded)
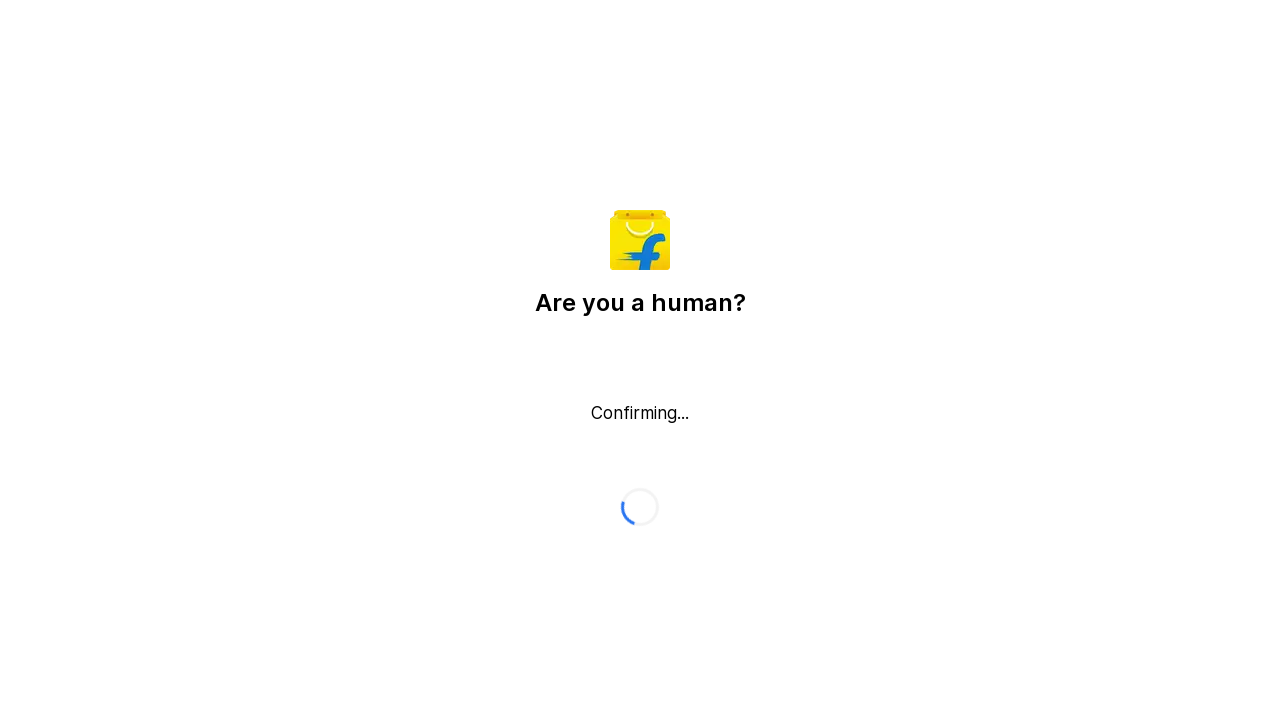

Hovered over category/promotional image element to trigger hover effects or dropdowns at (640, 240) on a[href*='store'] img, div[class*='_1kidPb'] img, img[alt]
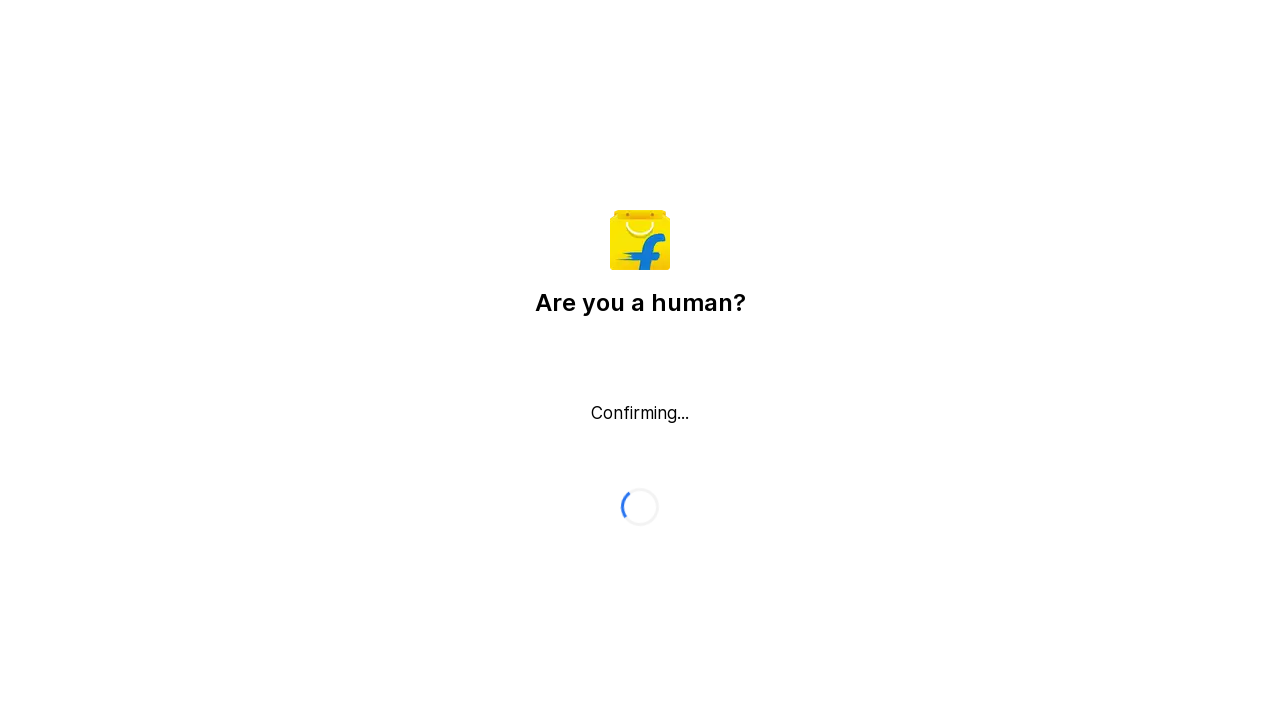

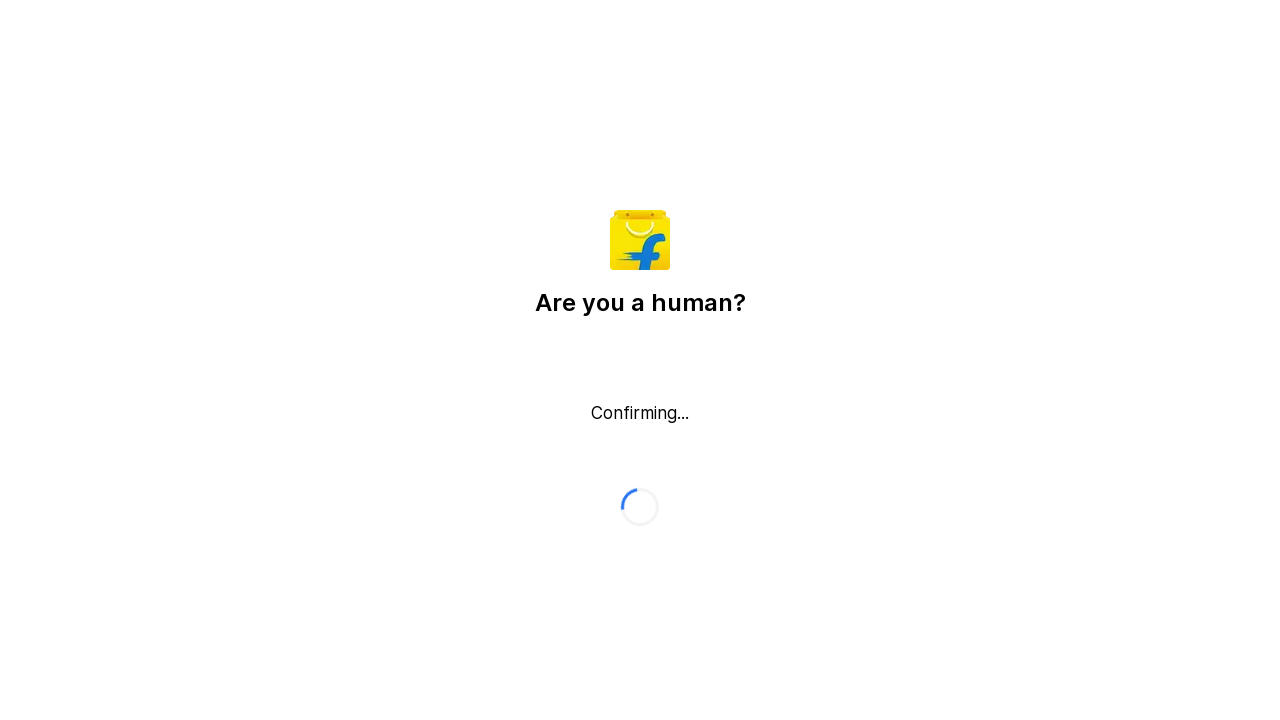